Tests drag and drop functionality by dragging an image from the gallery and dropping it into the trash container on a photo manager demo page.

Starting URL: https://www.globalsqa.com/demoSite/practice/droppable/photo-manager.html

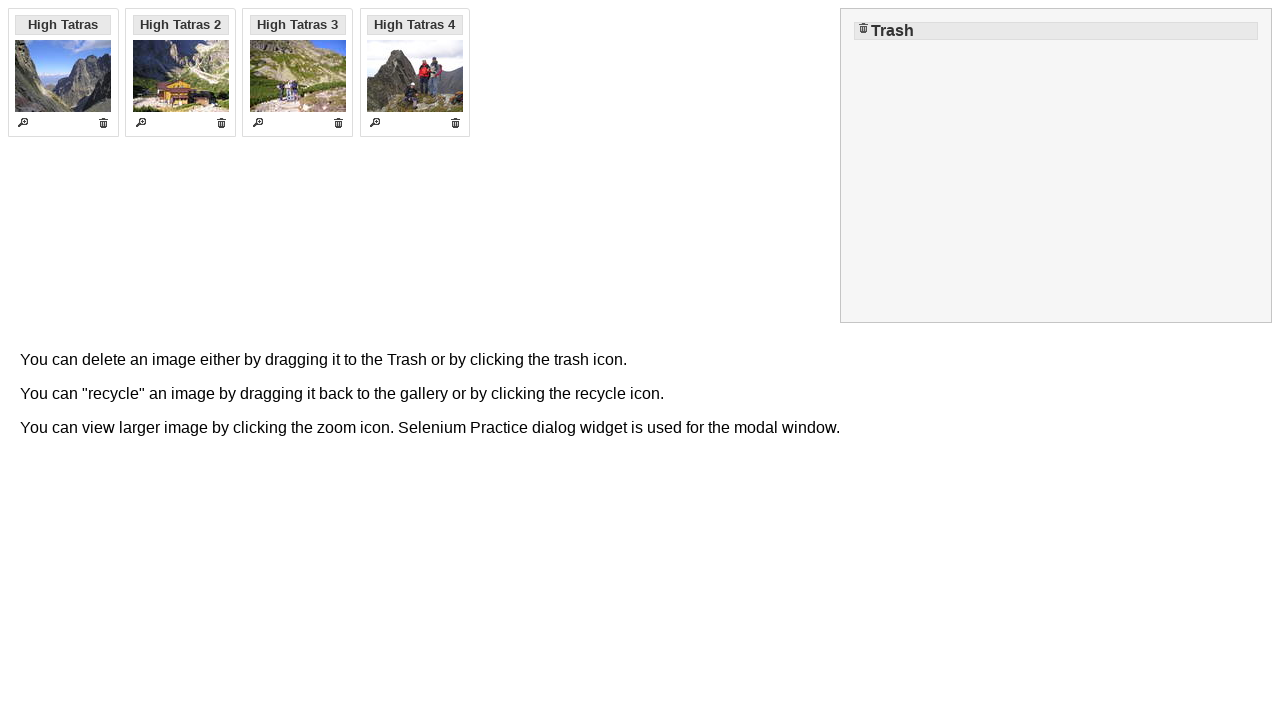

Gallery items loaded
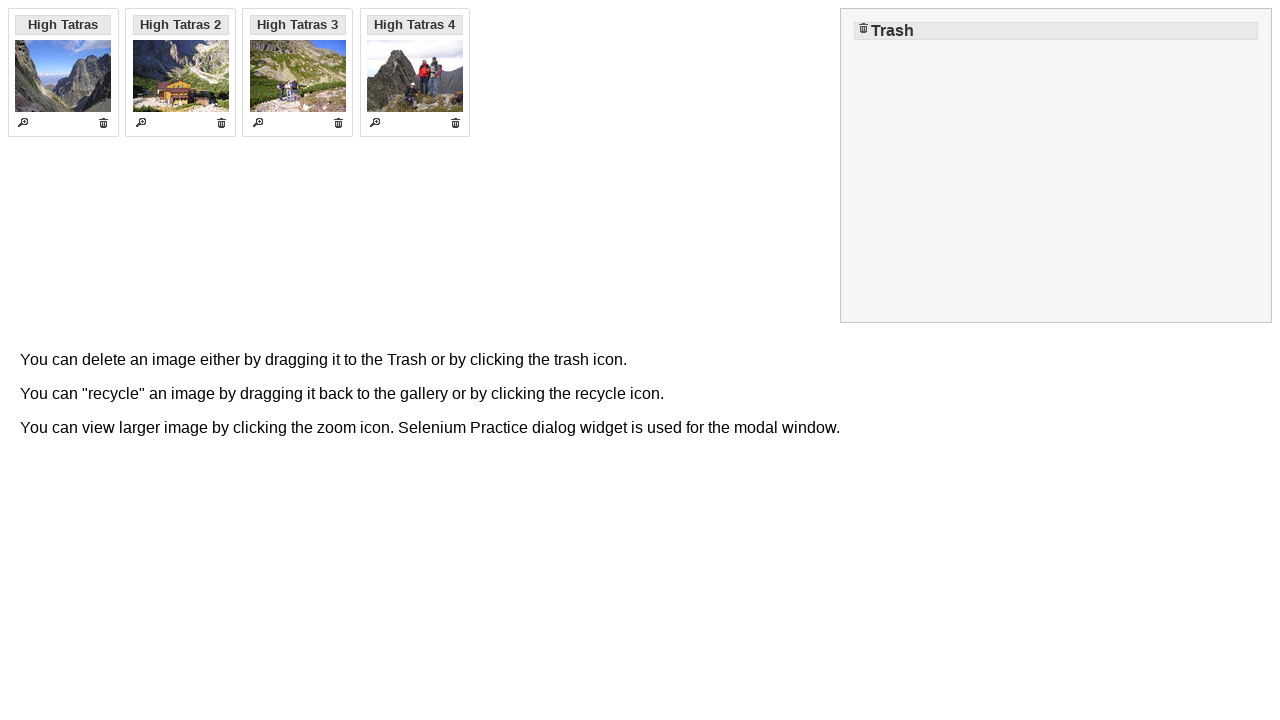

Located first gallery item
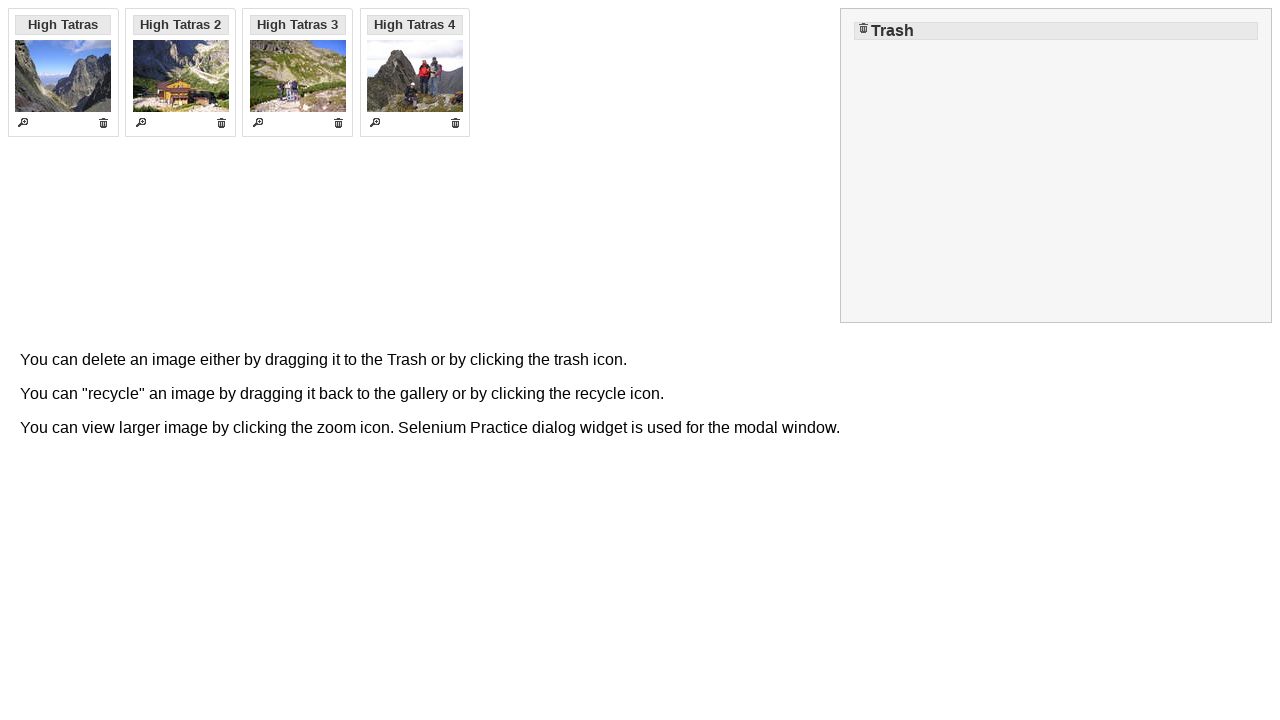

Located trash container
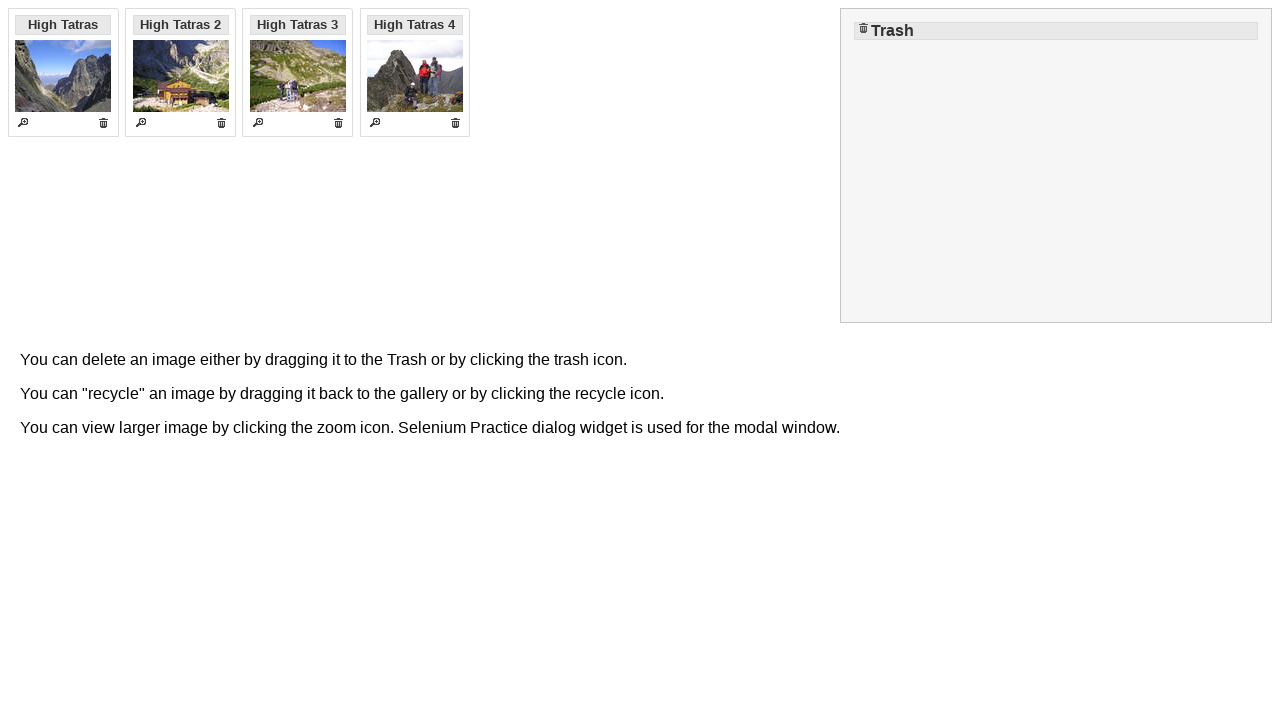

Scrolled gallery item into view
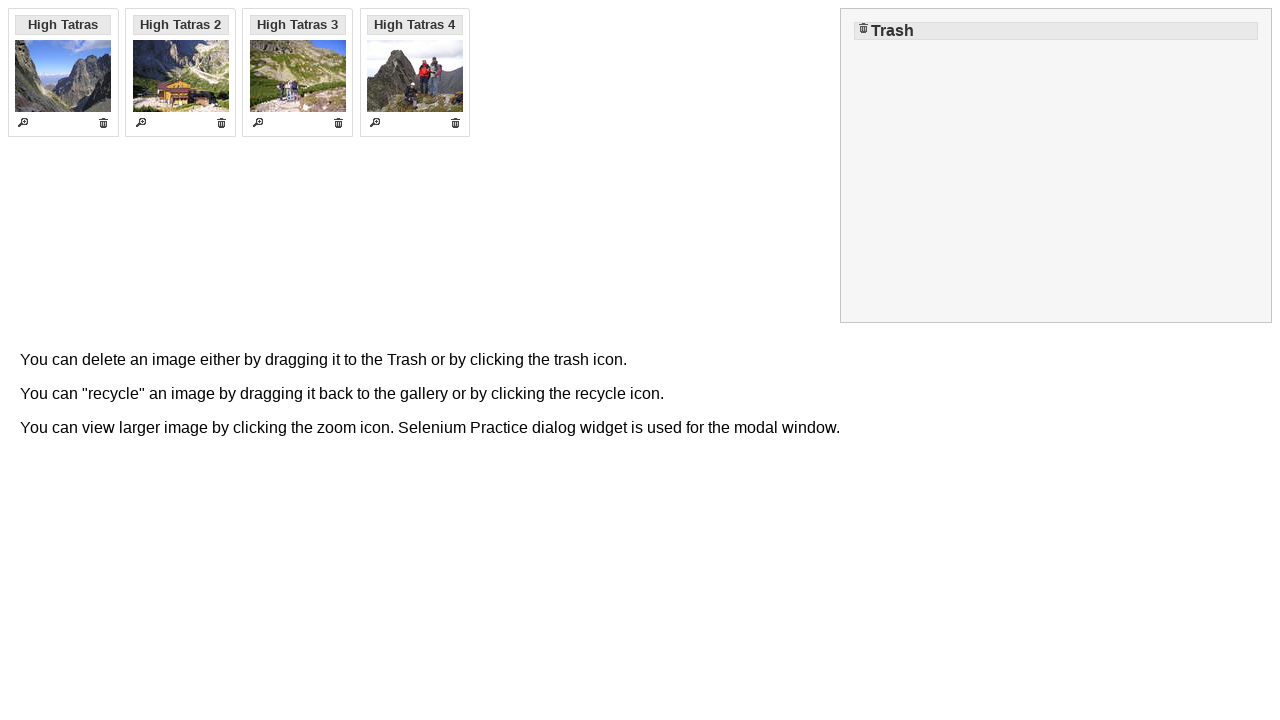

Dragged image from gallery and dropped it into trash container at (1056, 166)
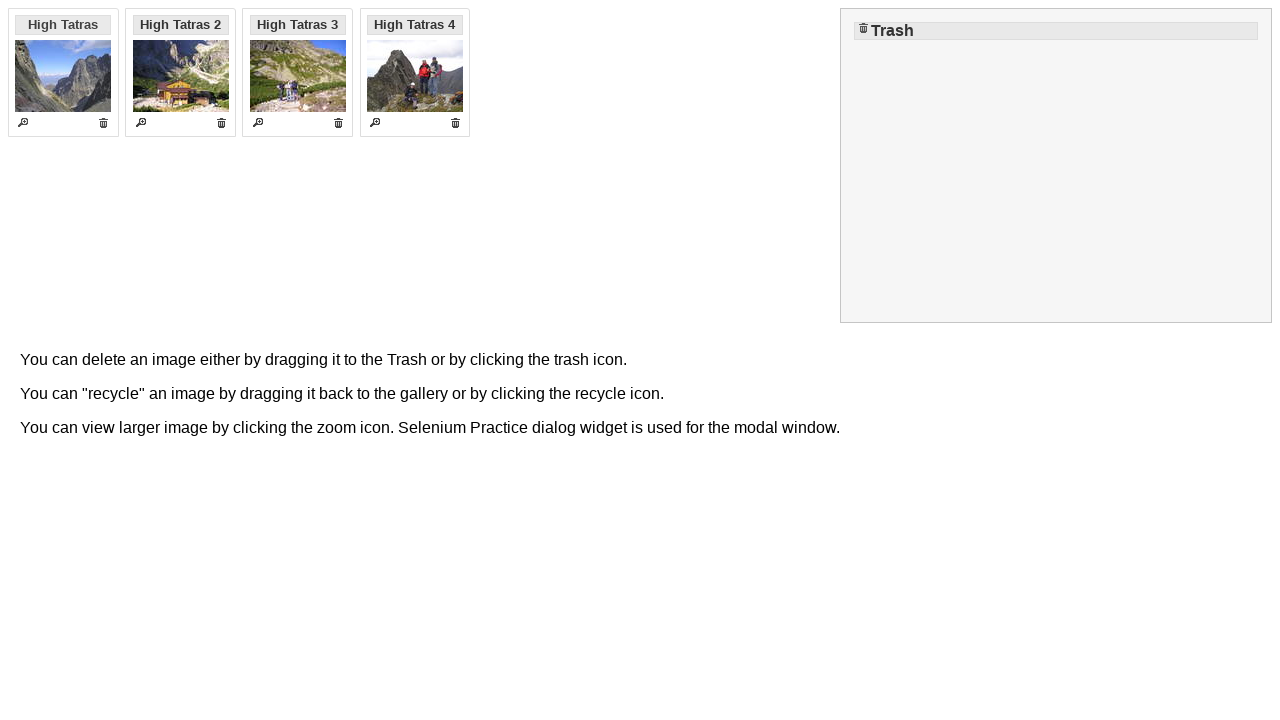

Image successfully appeared in trash container
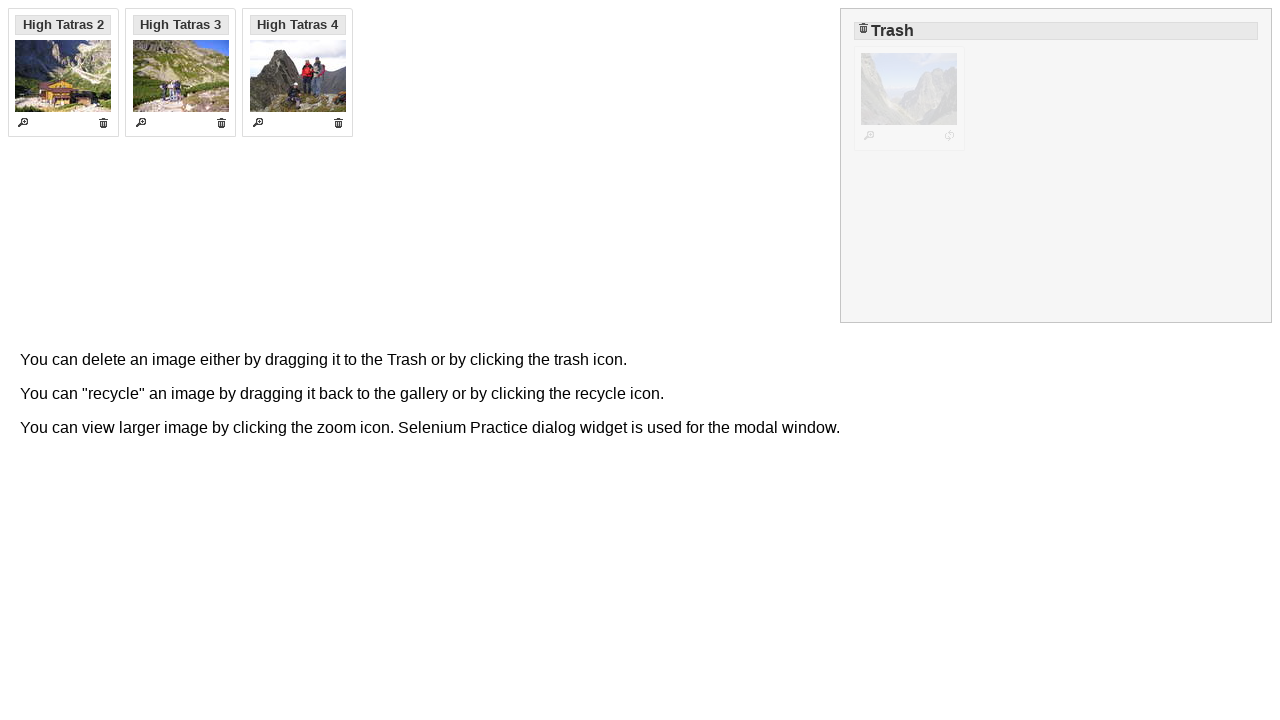

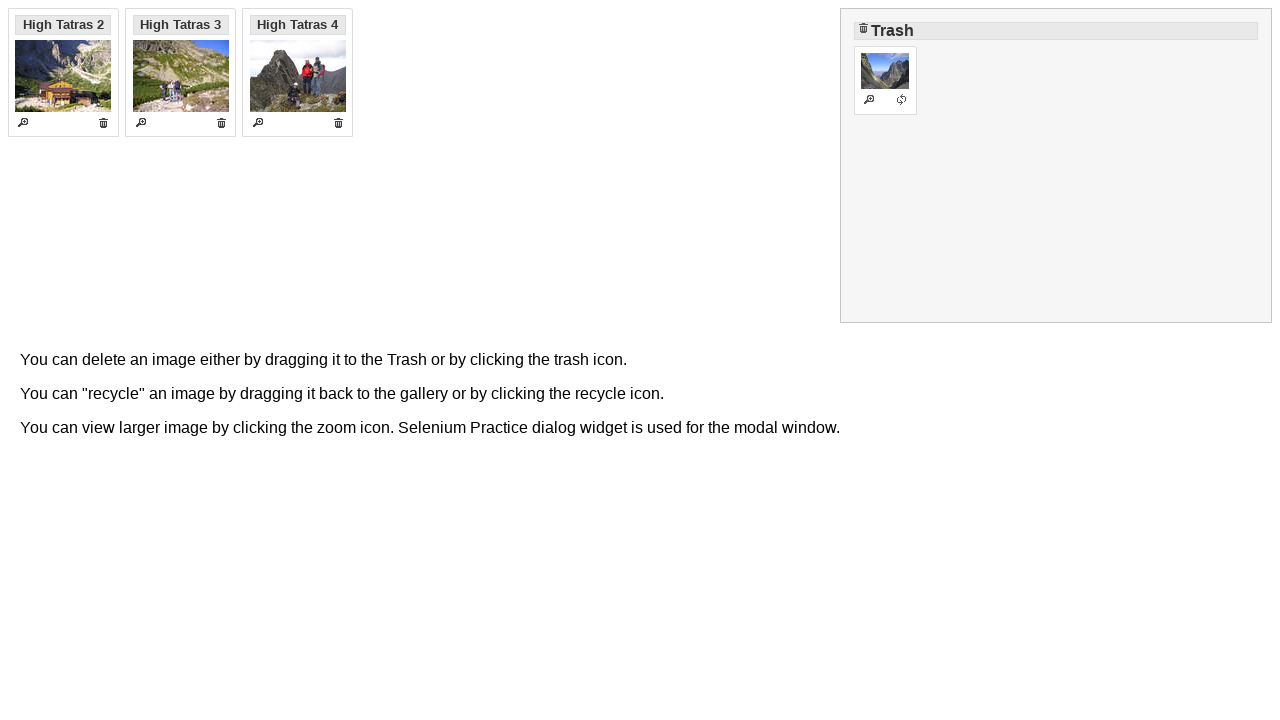